Tests that the page title contains "DaveAI"

Starting URL: https://www.iamdave.ai/

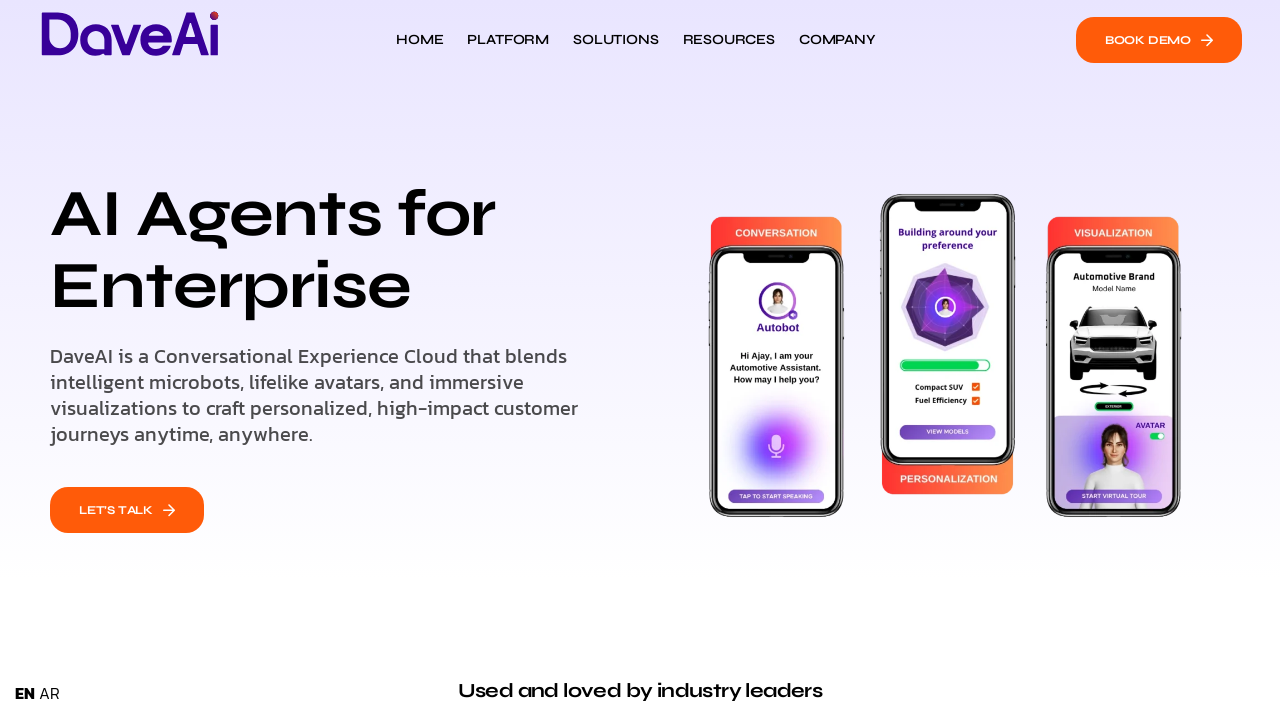

Navigated to https://www.iamdave.ai/
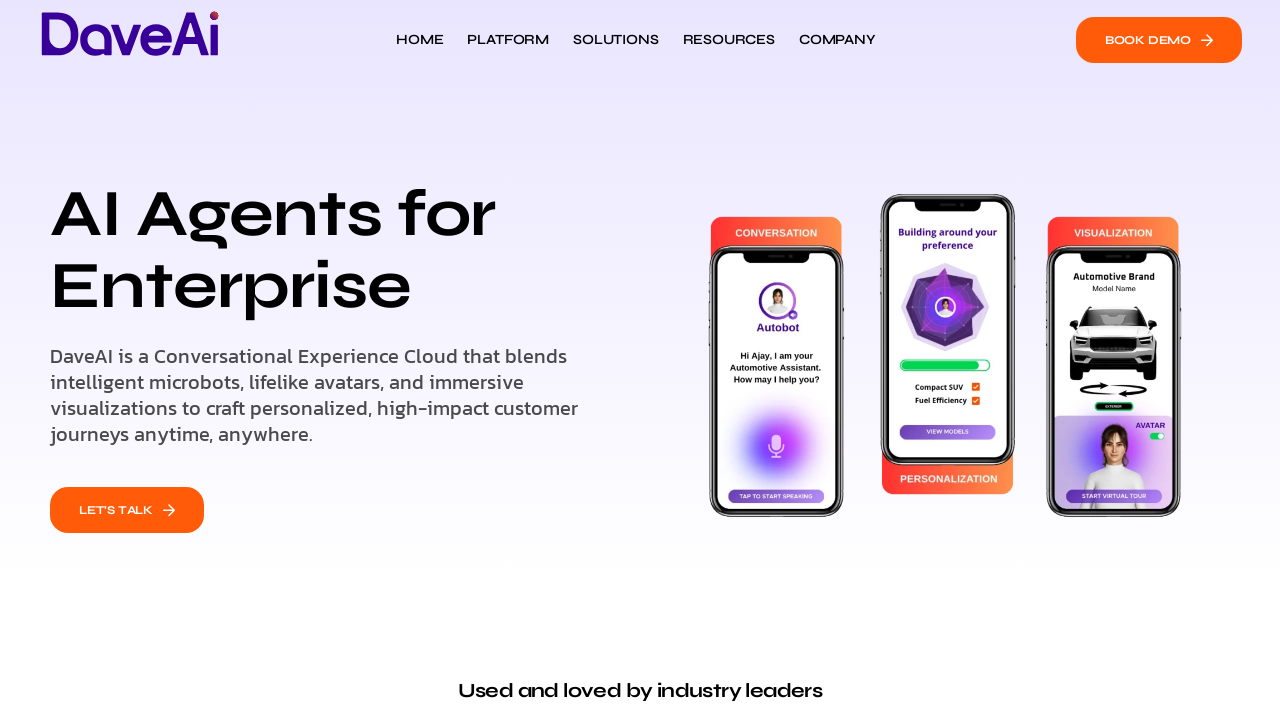

Verified page title contains 'DaveAI'
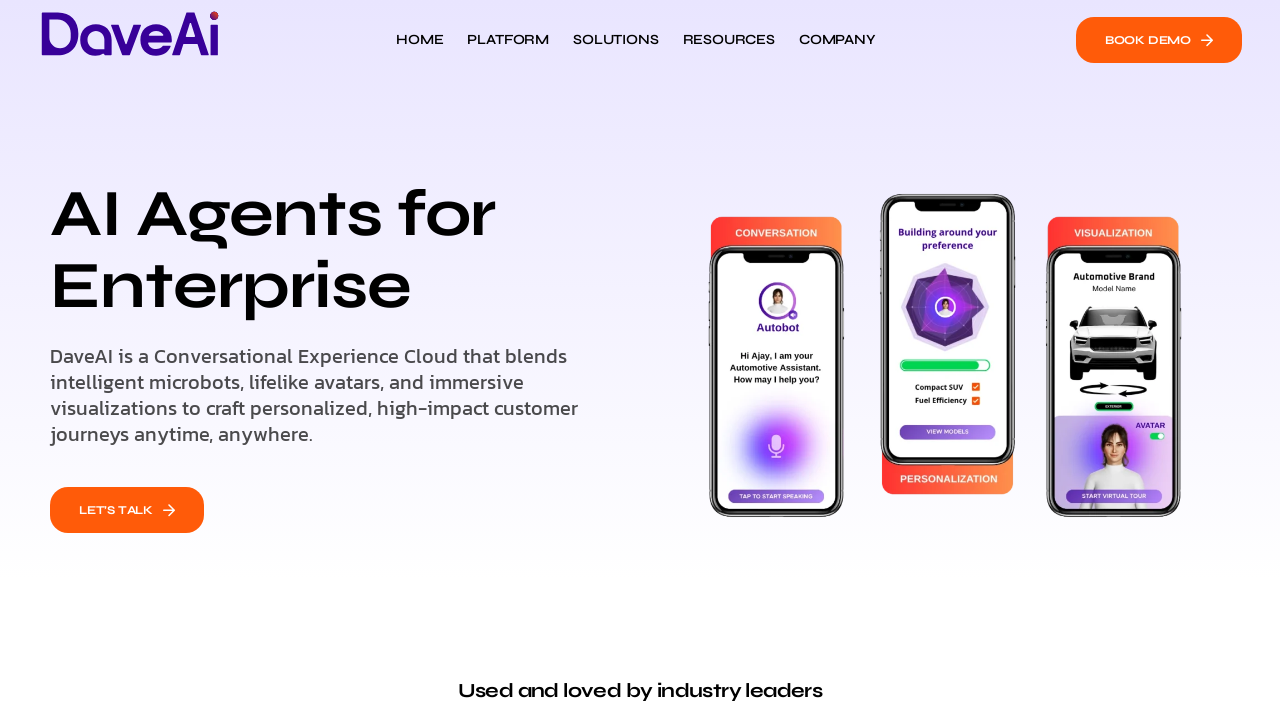

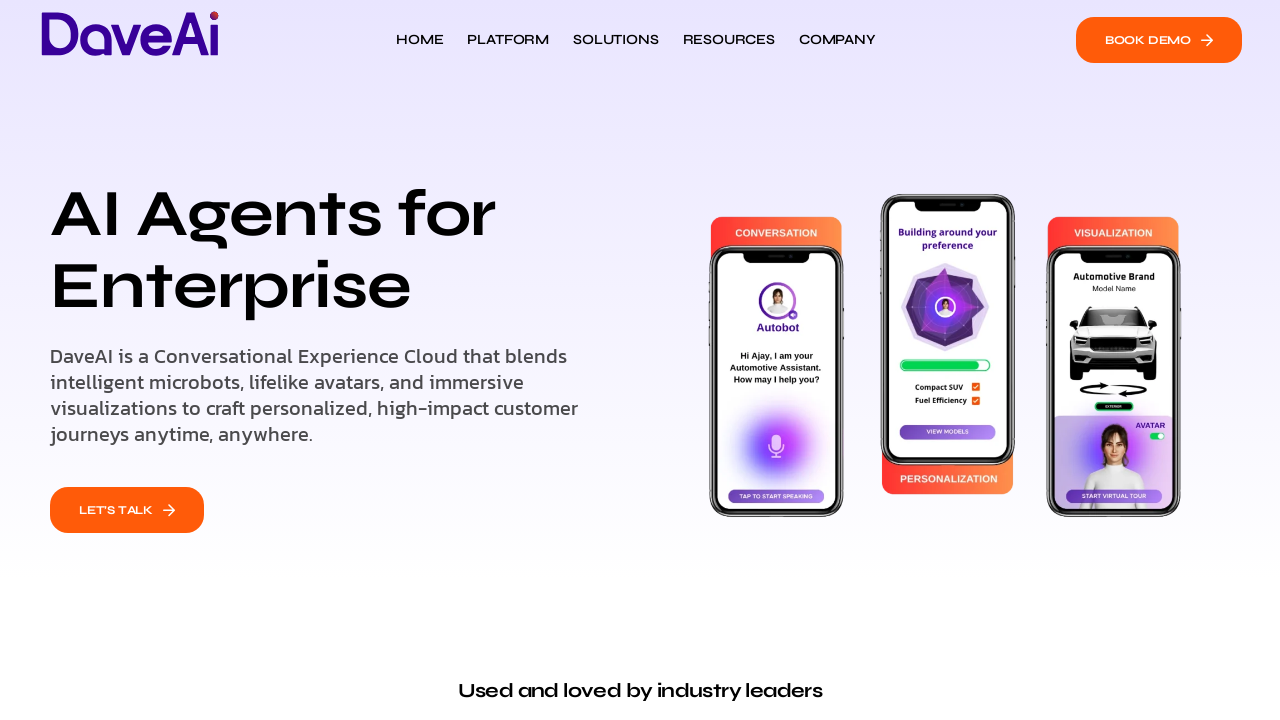